Tests table calculation functionality by scrolling to a table, summing values in a column, and verifying the total matches the displayed sum

Starting URL: https://rahulshettyacademy.com/AutomationPractice/

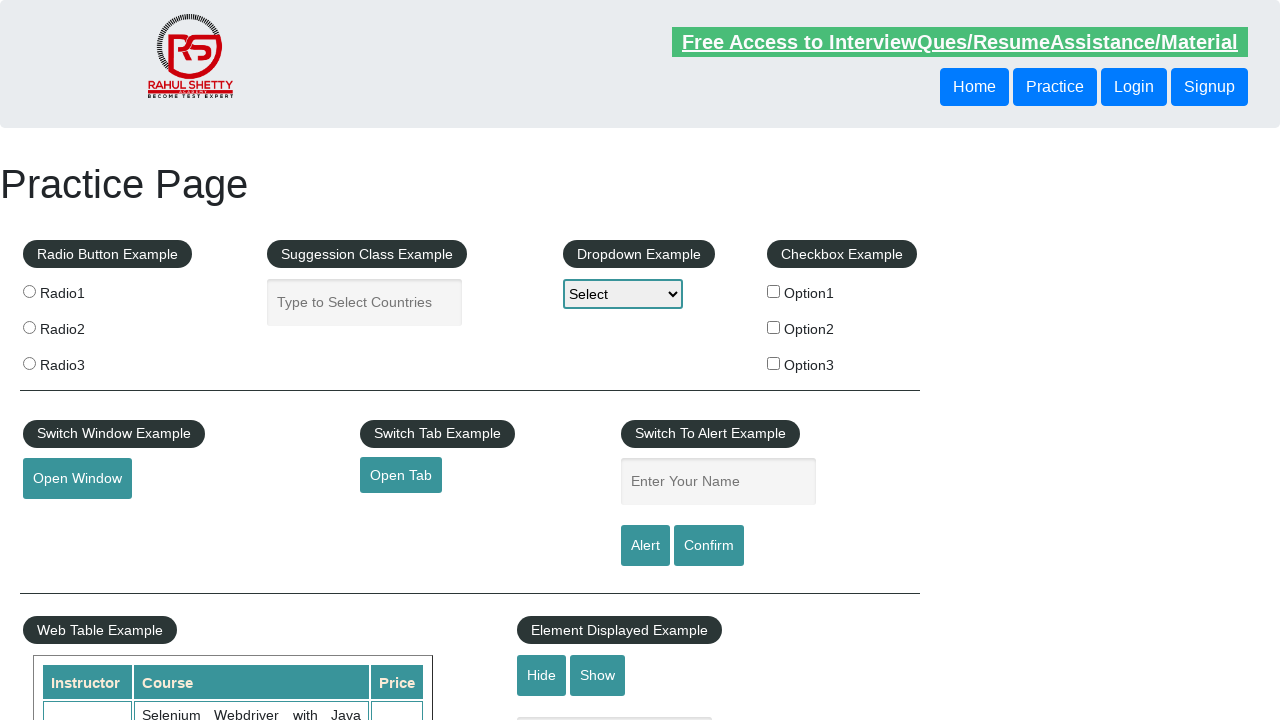

Scrolled down 600 pixels to reveal table
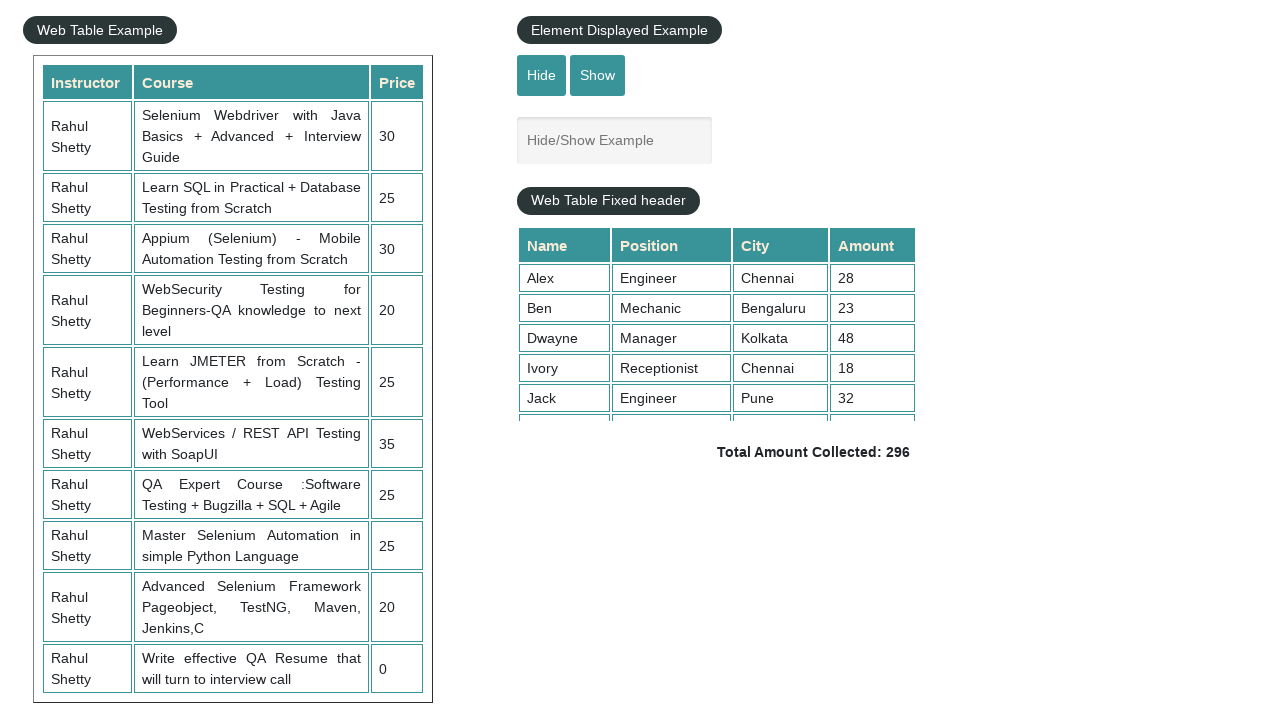

Table with class 'tableFixHead' is now visible
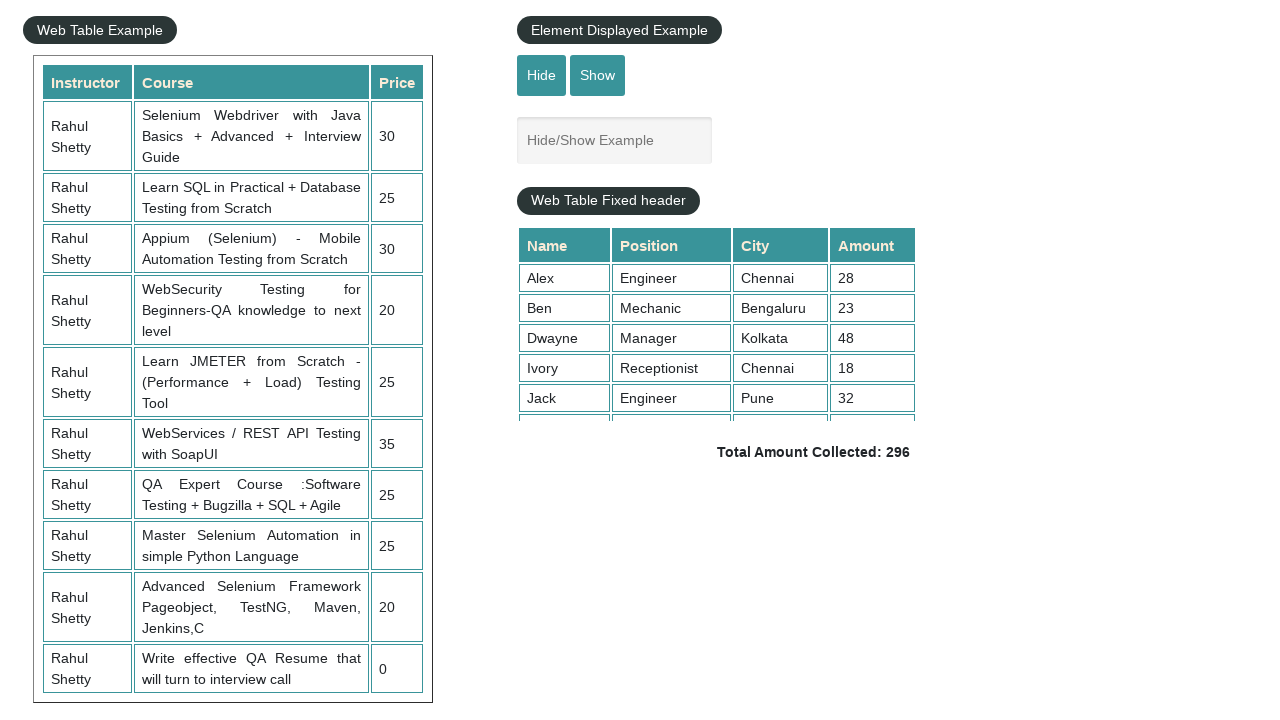

Retrieved all cells from 4th column of table
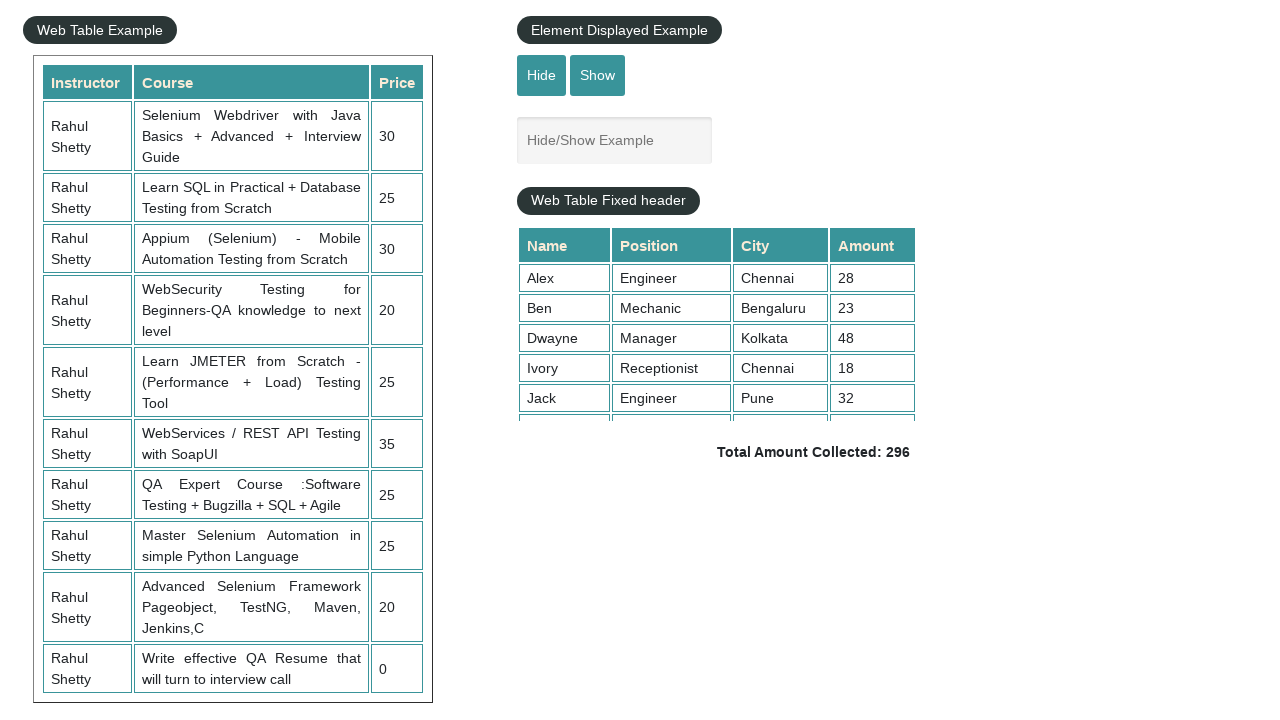

Calculated sum of column 4: 296
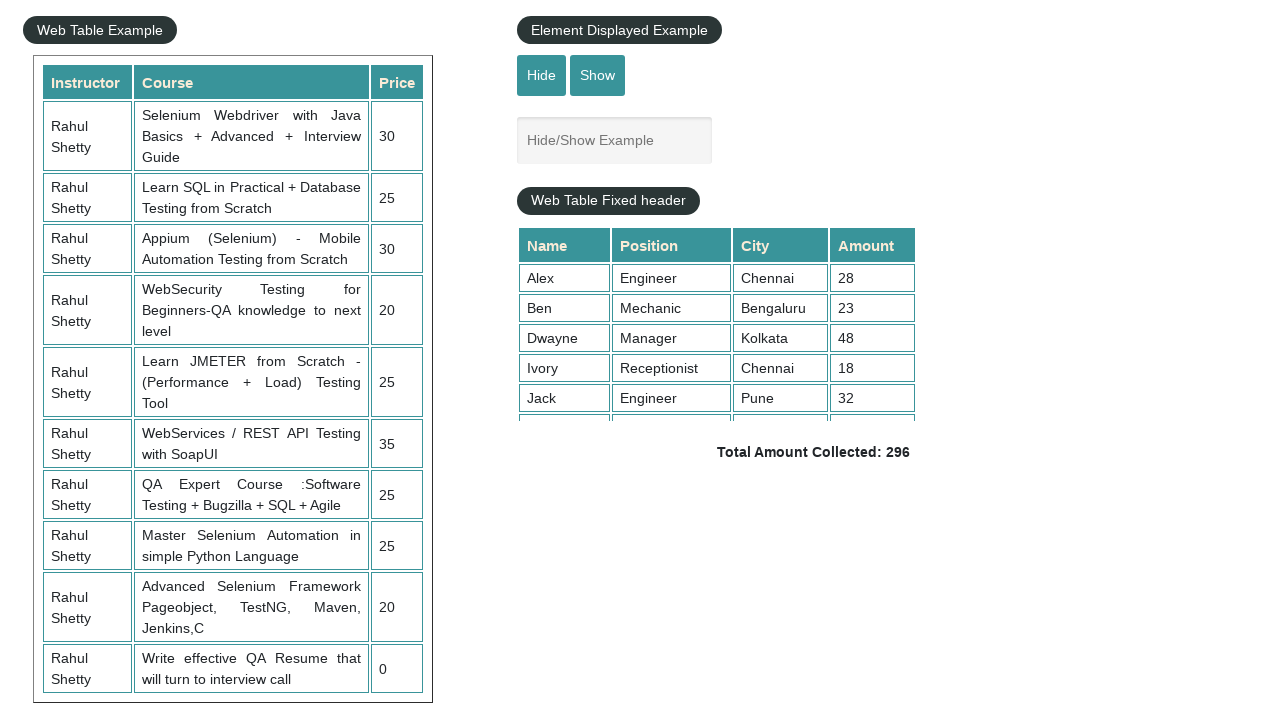

Retrieved displayed total amount text
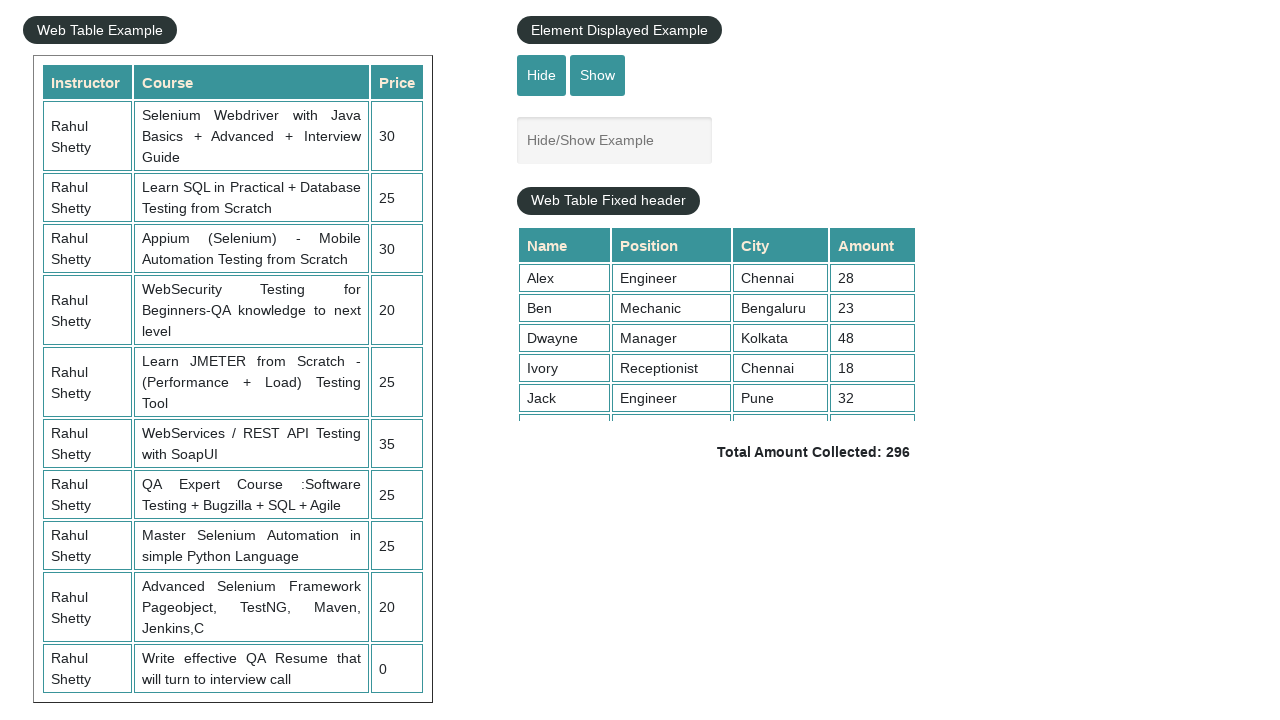

Extracted displayed total: 296
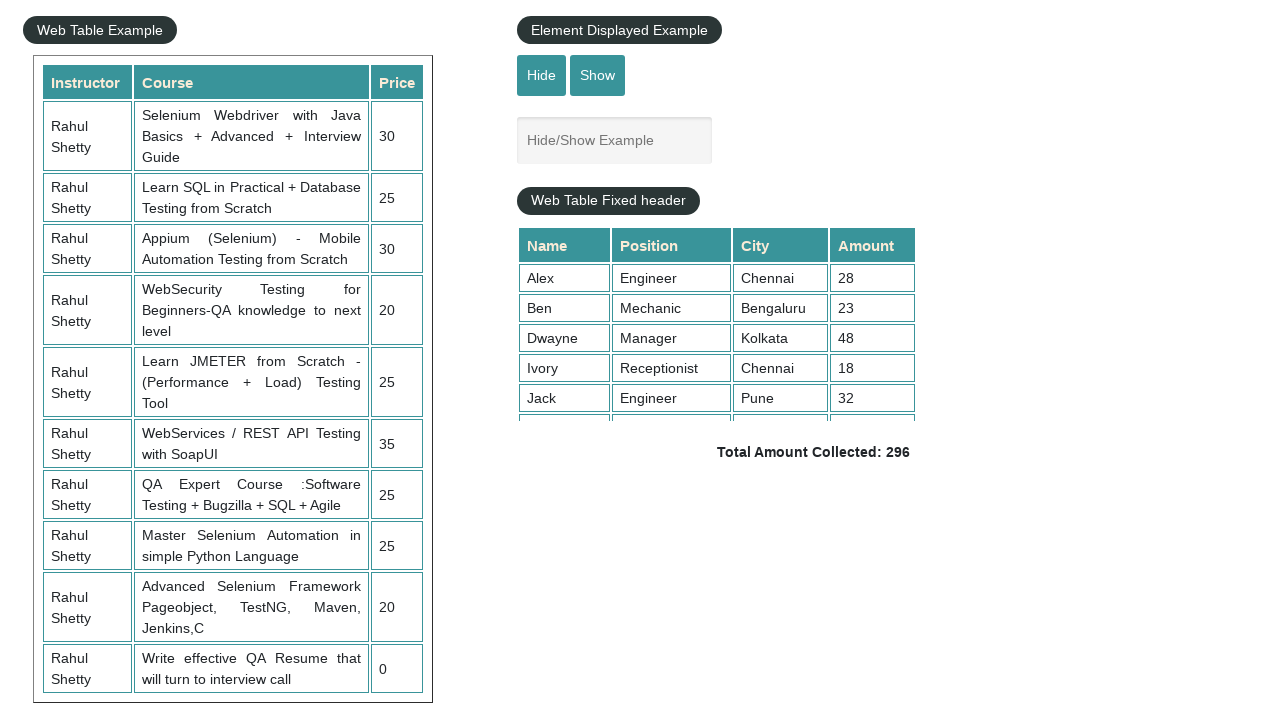

Verified calculated sum (296) matches displayed total (296)
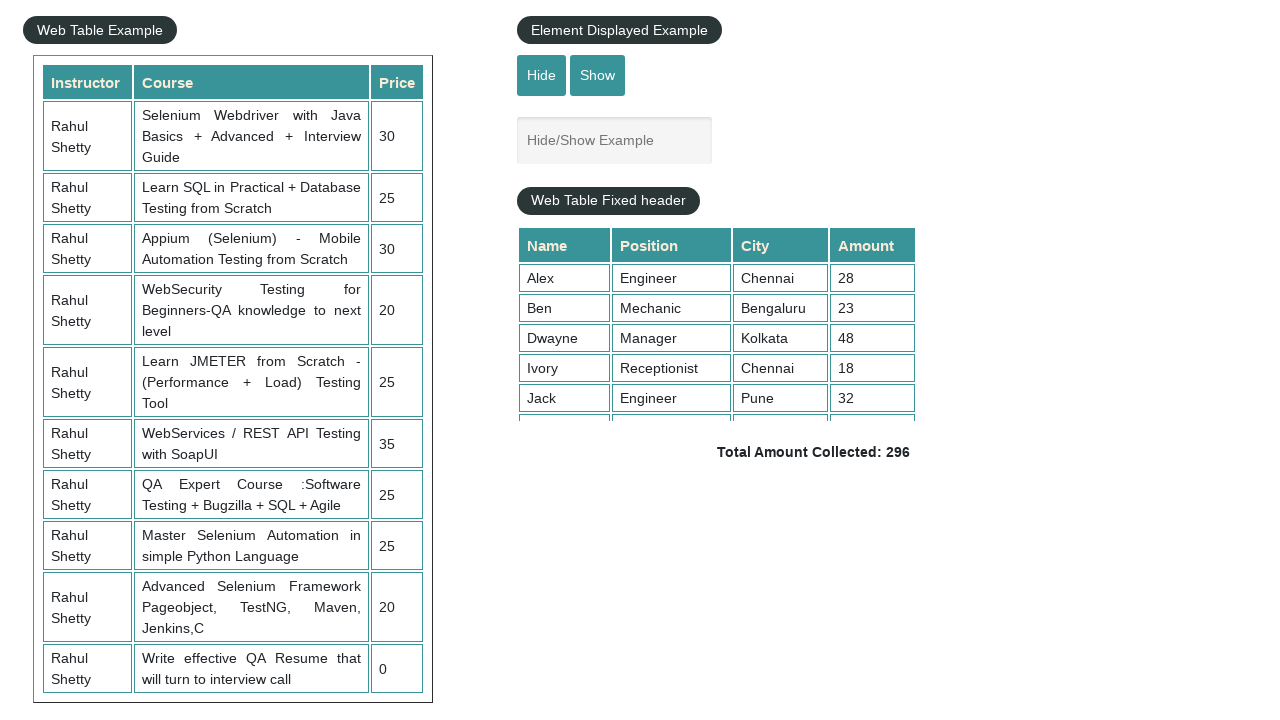

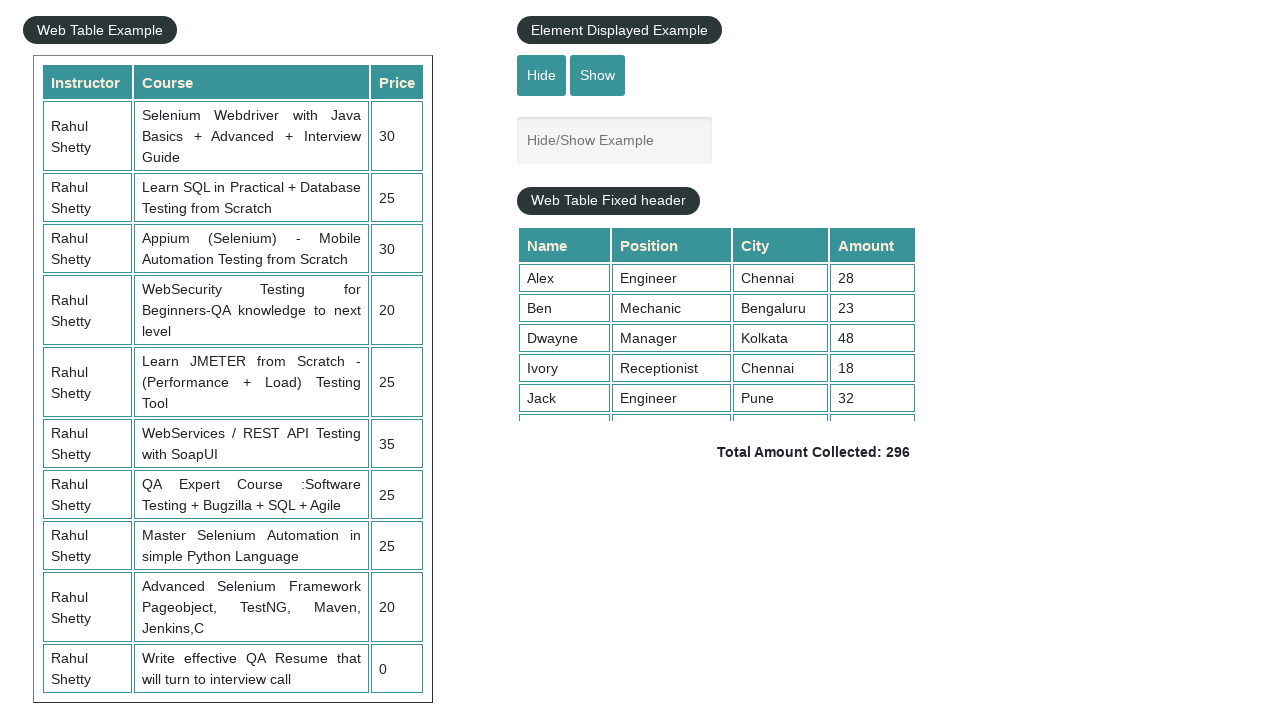